Tests JavaScript prompt box handling by navigating to the alert textbox tab, triggering a prompt dialog, entering text into the prompt, and accepting it.

Starting URL: http://demo.automationtesting.in/Alerts.html

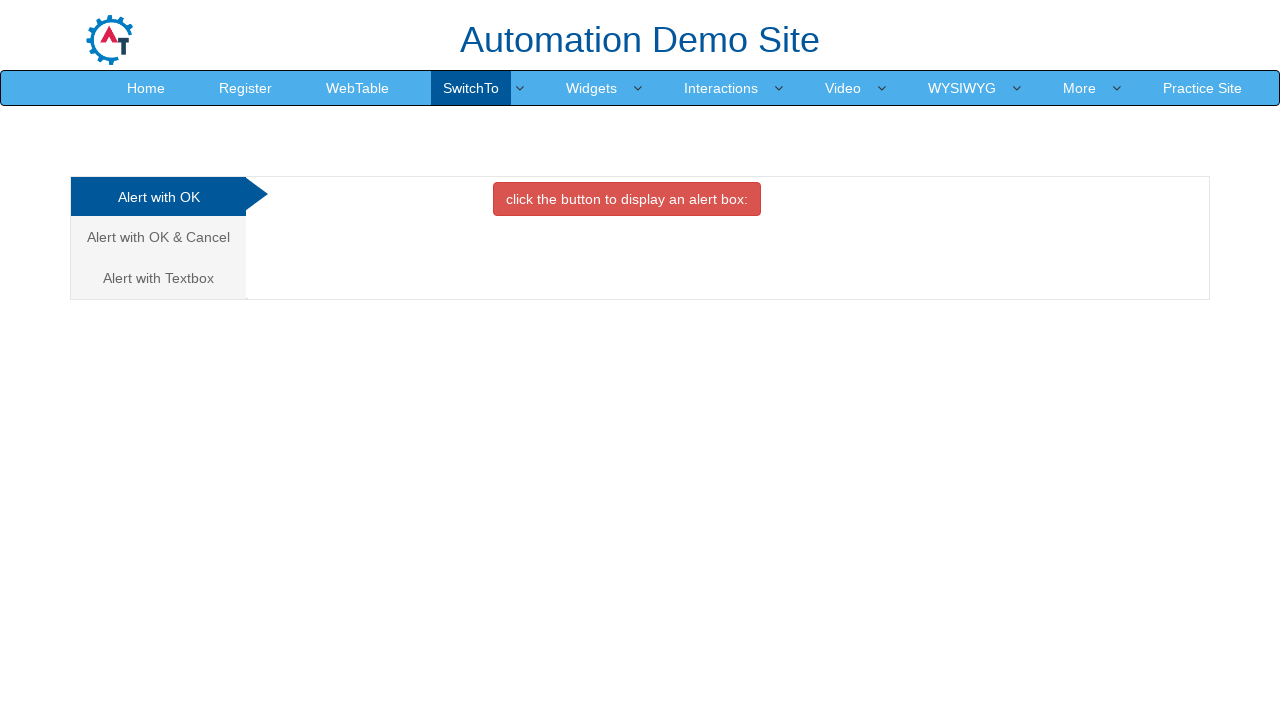

Clicked on 'Alert with Textbox' tab link at (158, 278) on a[href='#Textbox']
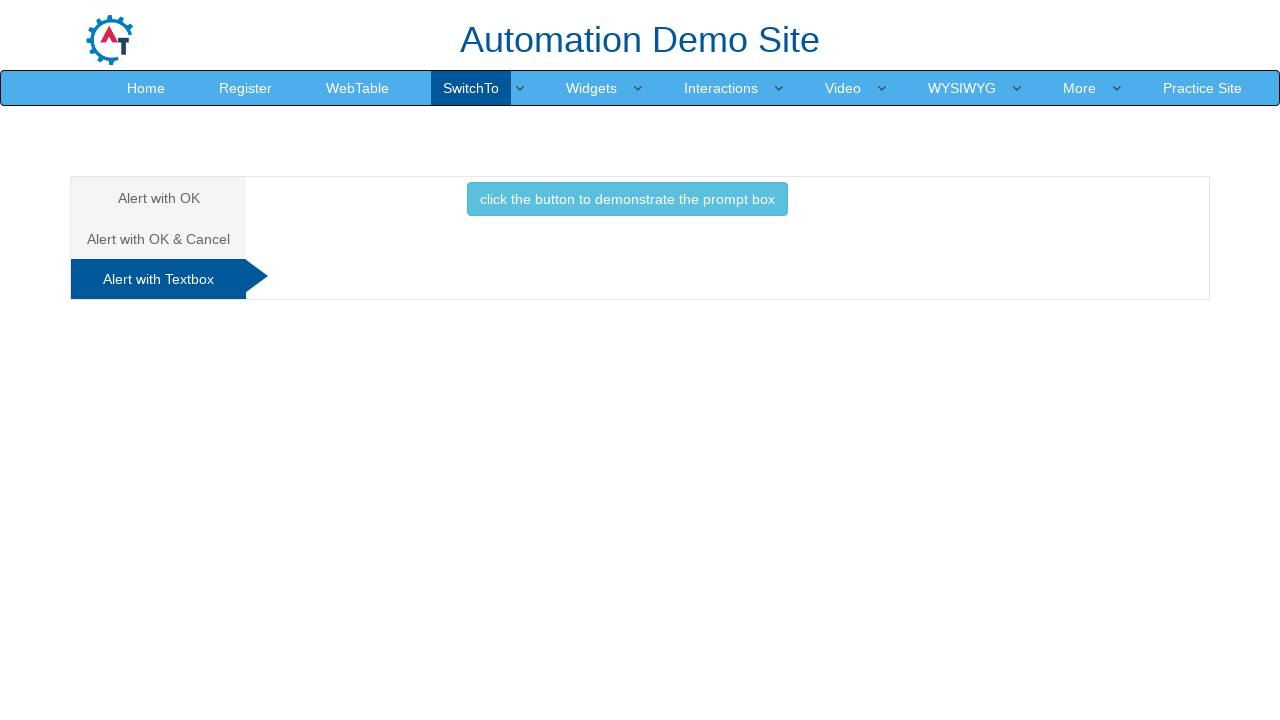

Waited for tab content to be visible
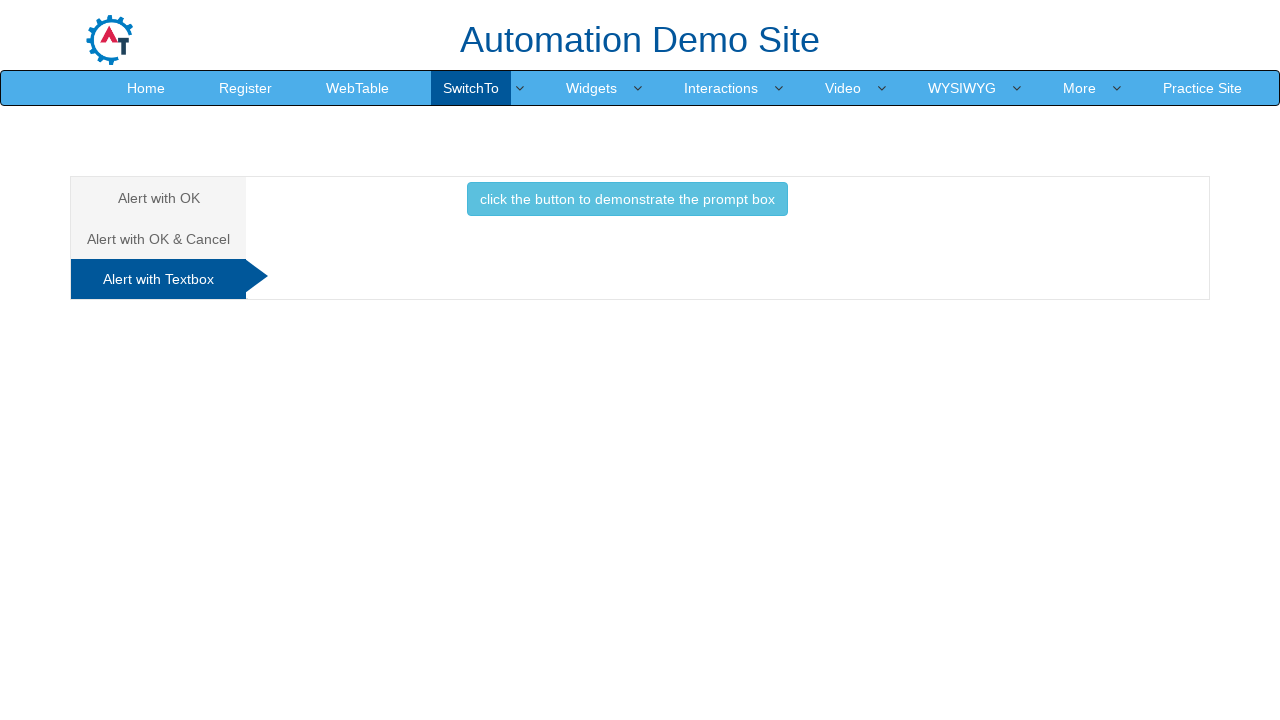

Clicked button to trigger prompt box at (627, 199) on button[onclick*='promptbox']
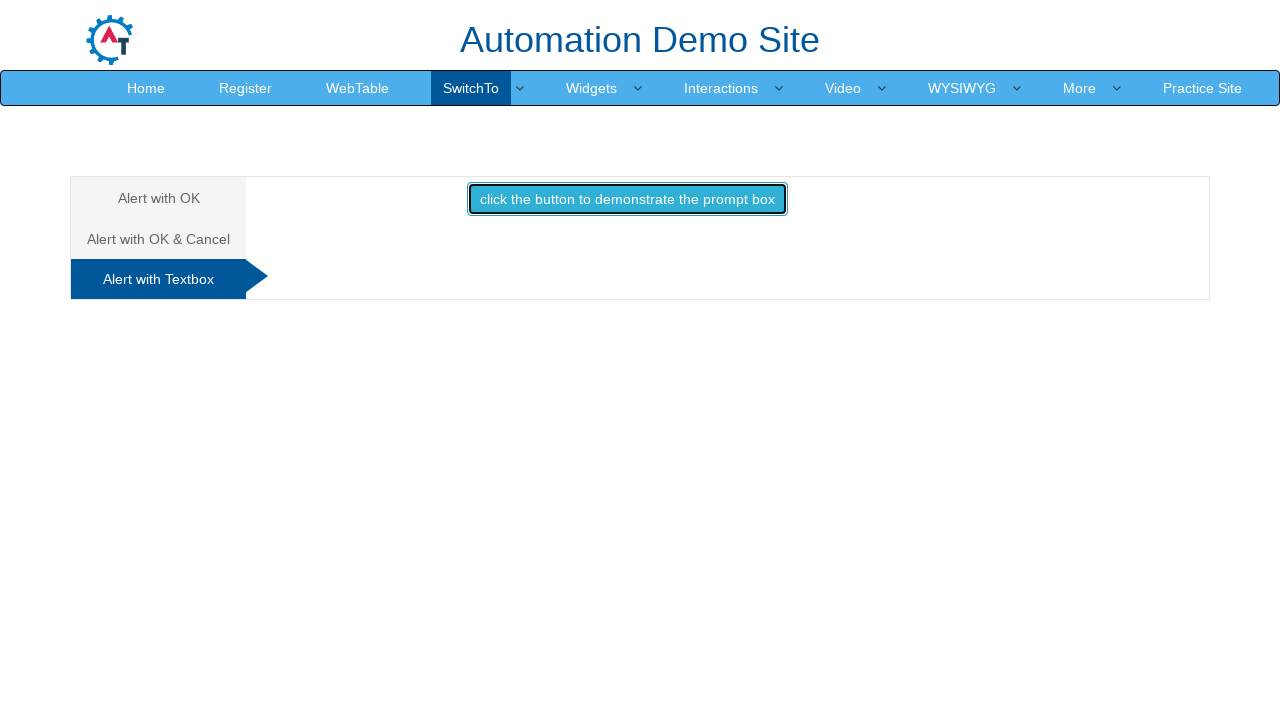

Set up dialog handler to accept prompt with text '9030248855'
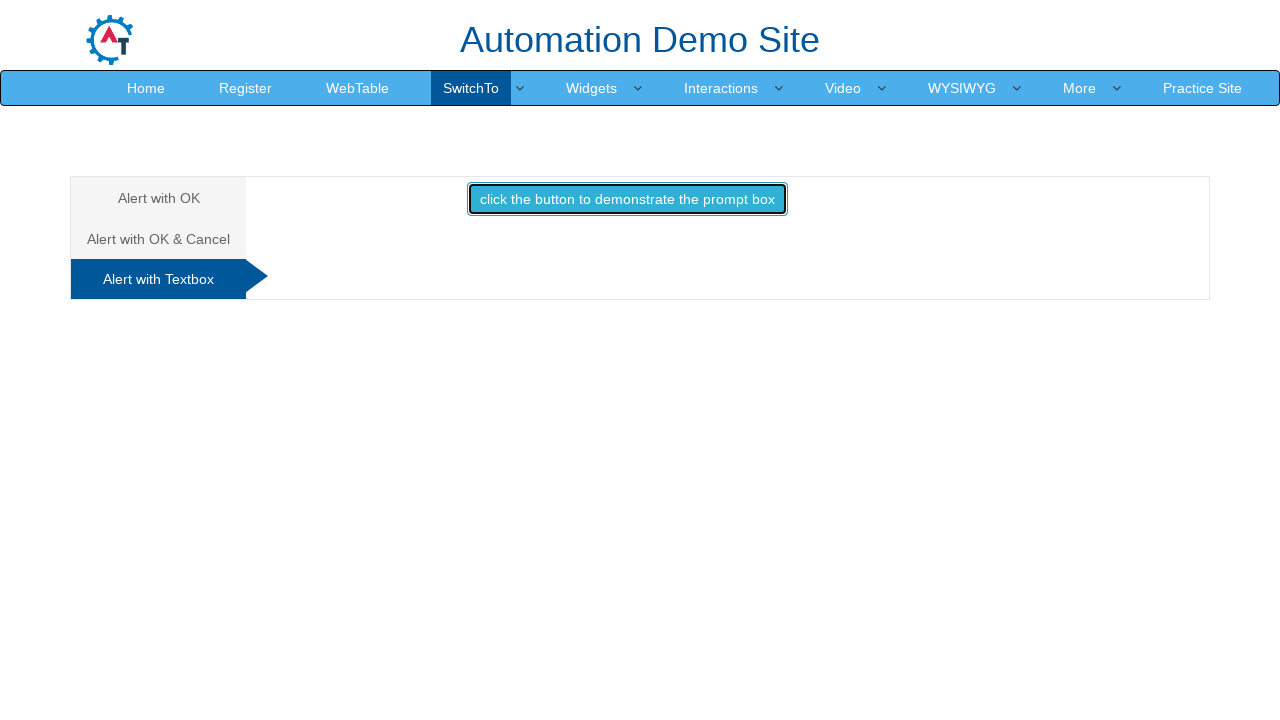

Re-clicked button to trigger the dialog at (627, 199) on button[onclick*='promptbox']
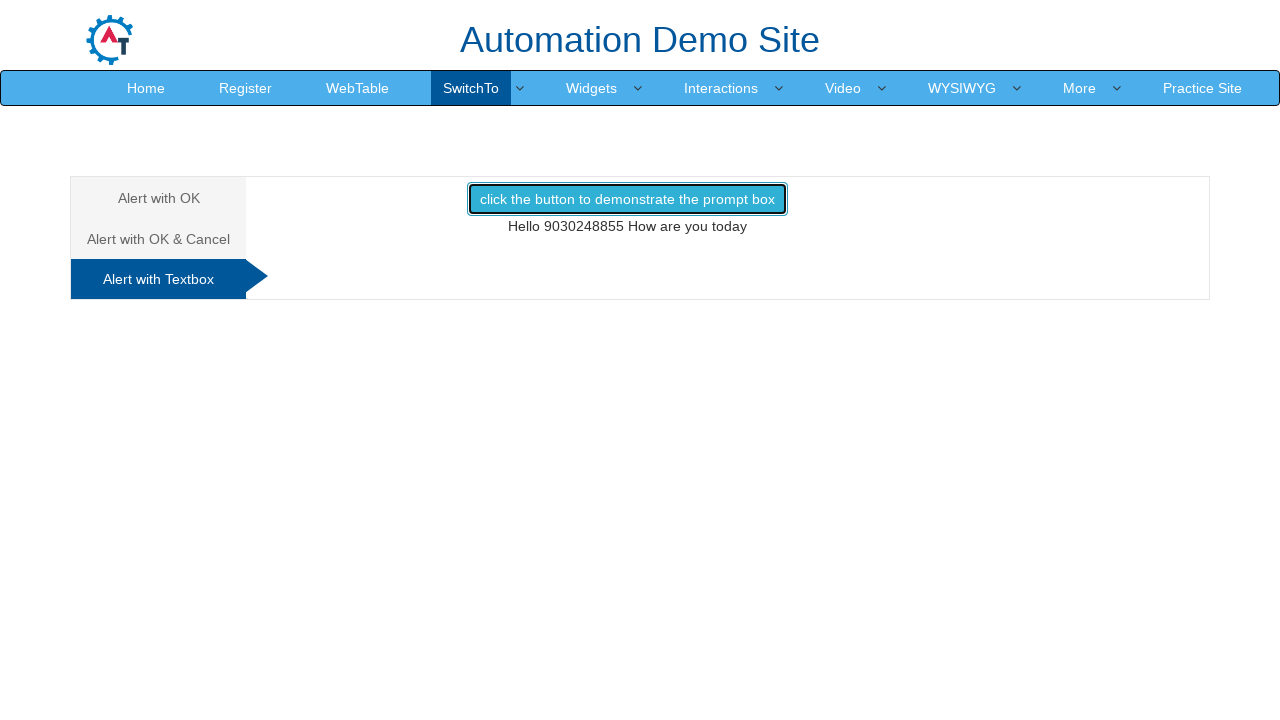

Waited for dialog to be handled
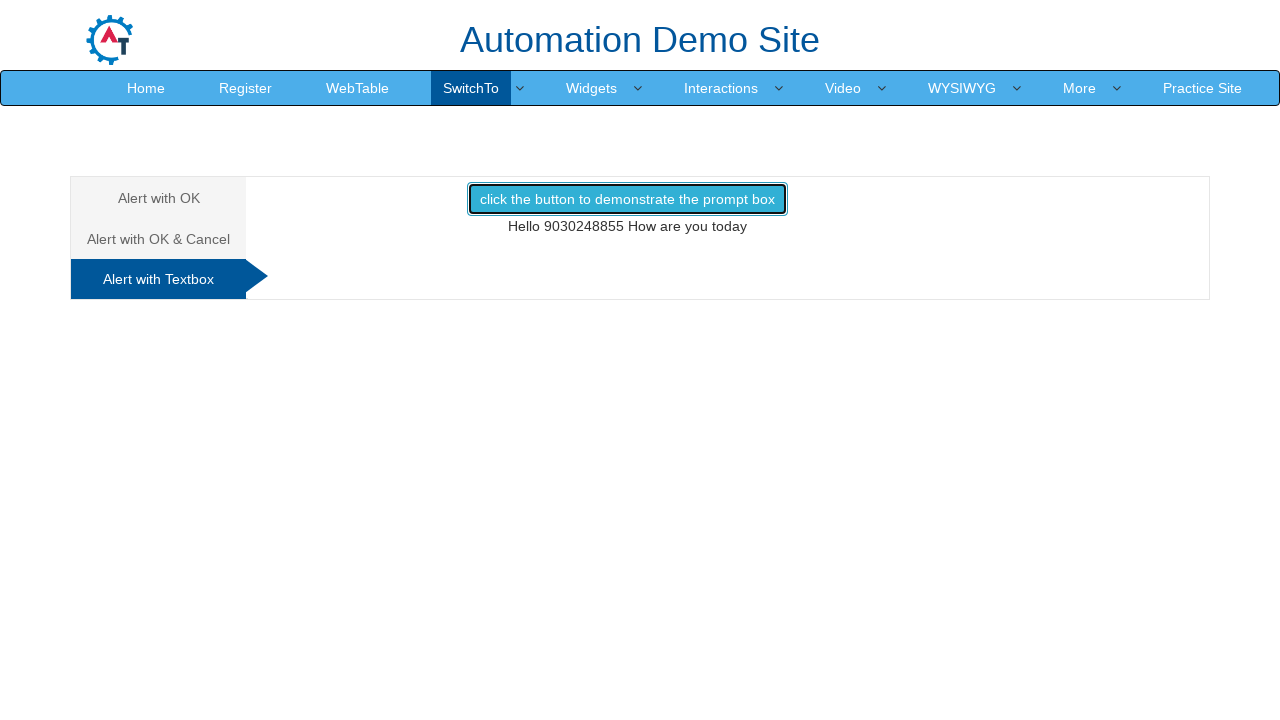

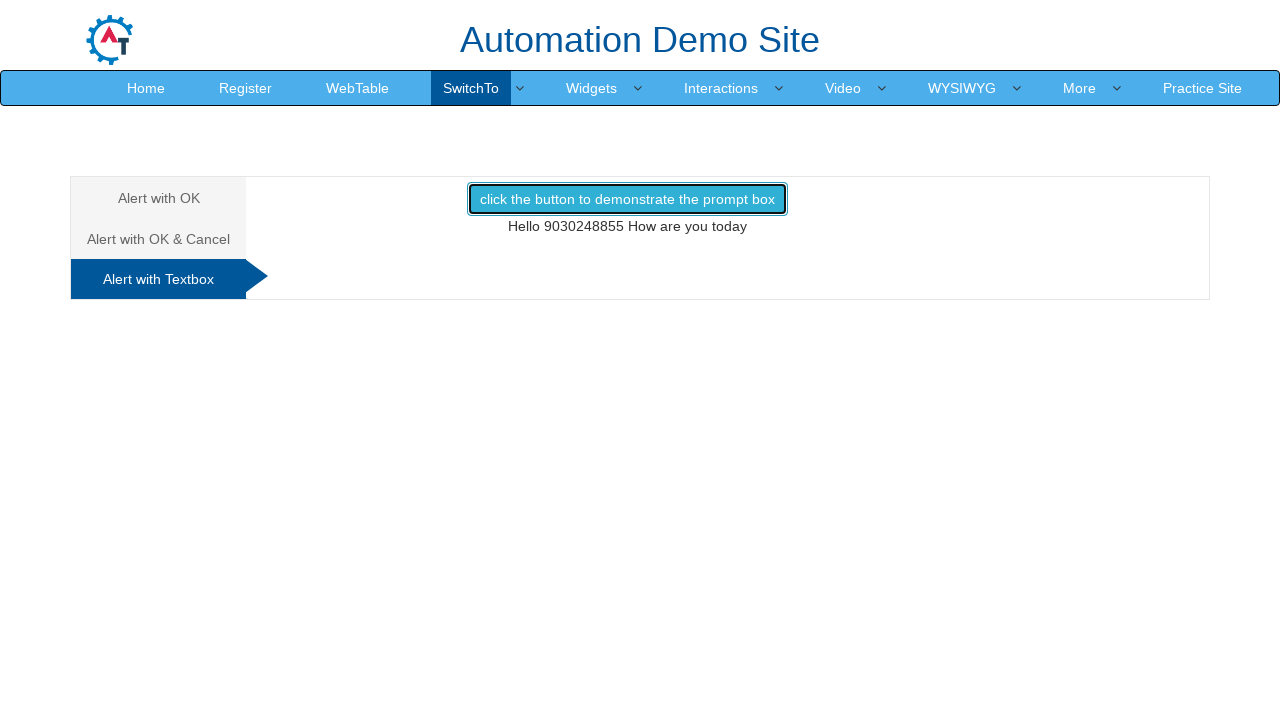